Tests drag and drop functionality by dragging a ball element to two different drop zones and verifying successful drops

Starting URL: https://v1.training-support.net/selenium/drag-drop

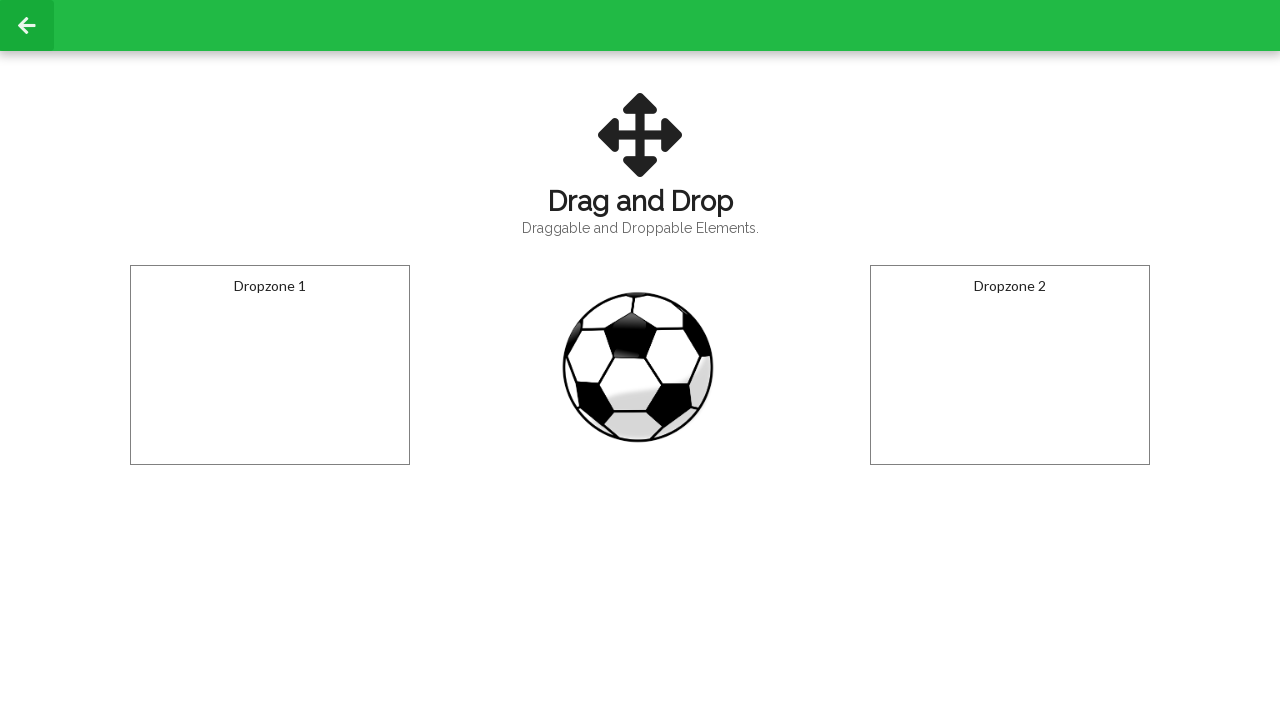

Navigated to drag and drop training page
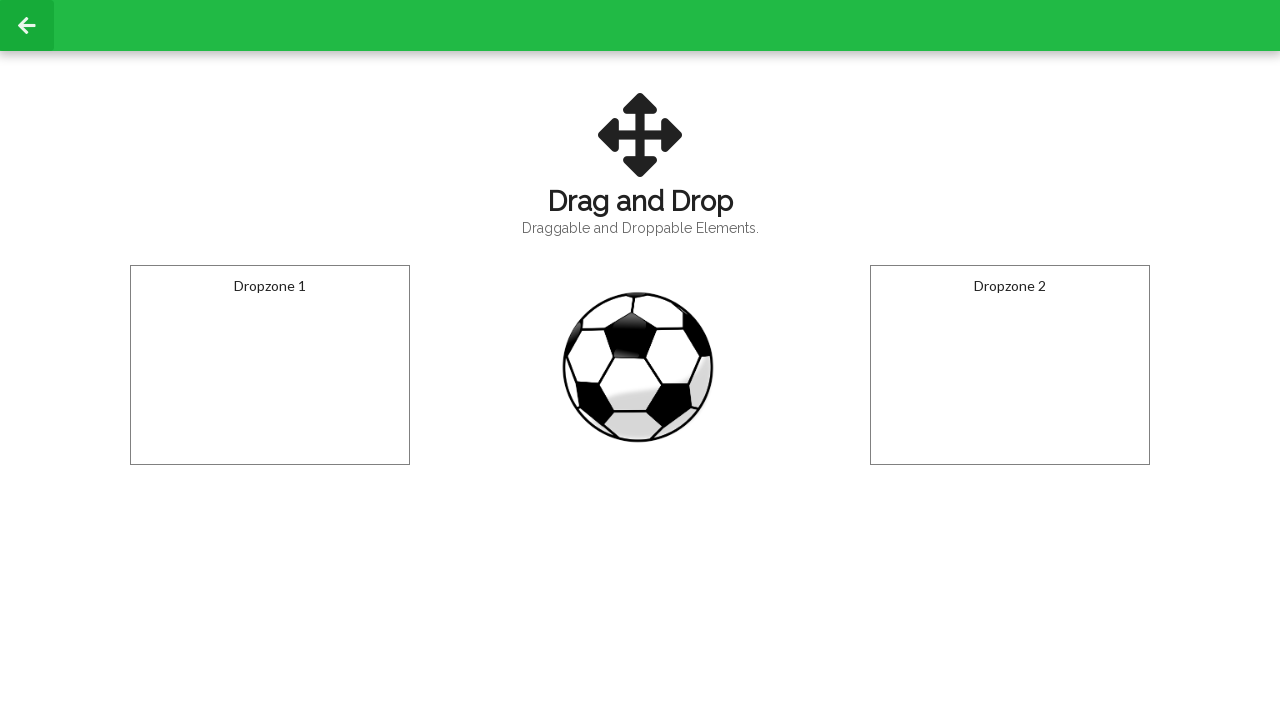

Located draggable ball element
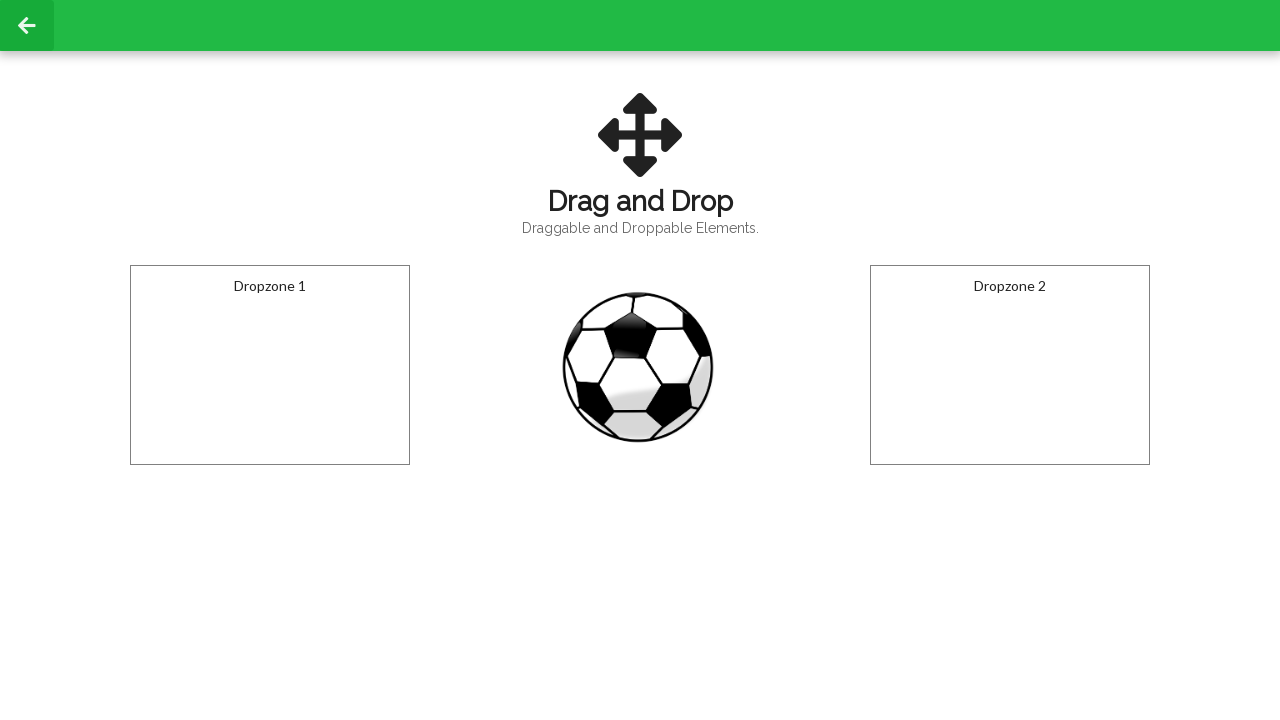

Located first drop zone (box1)
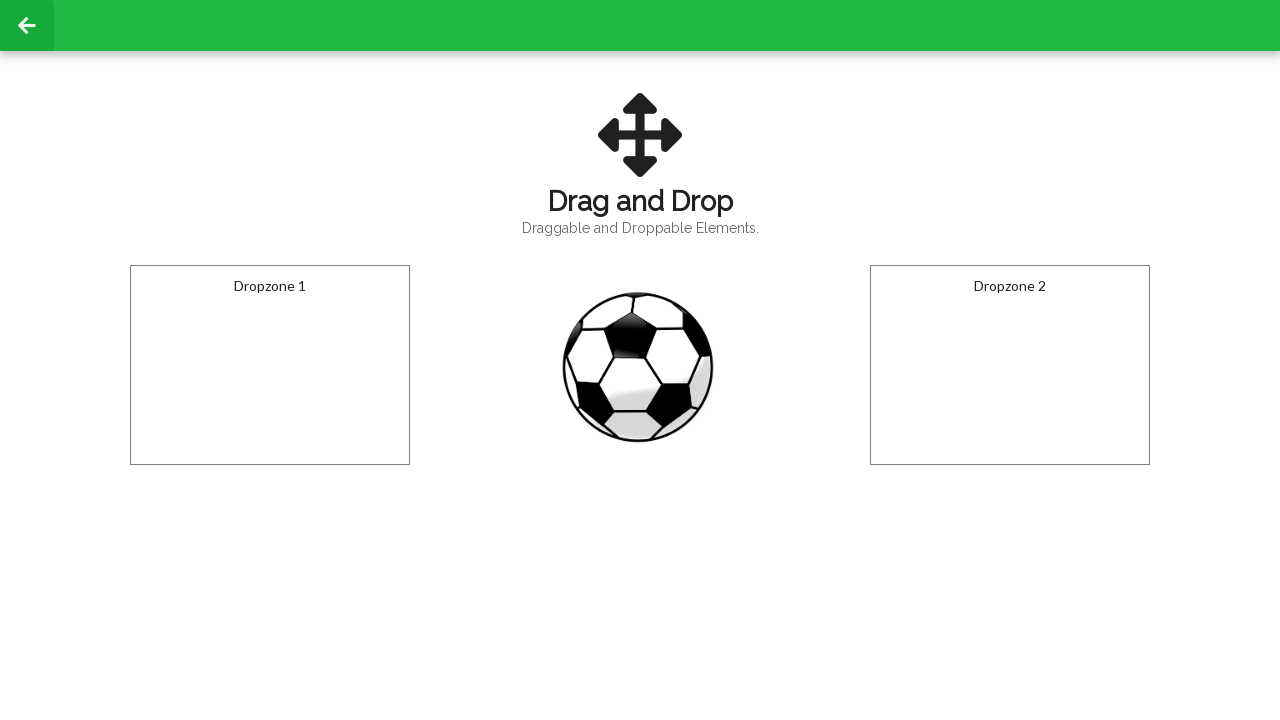

Located second drop zone (box2)
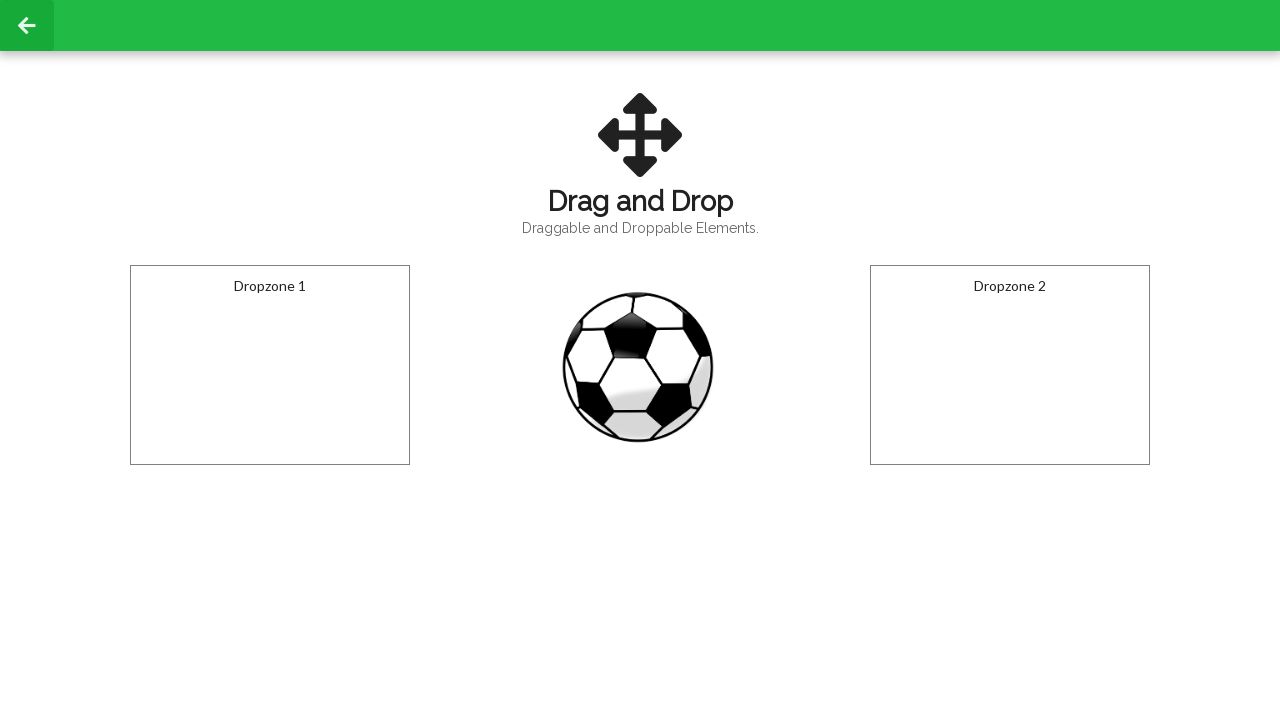

Dragged ball to first drop zone at (270, 365)
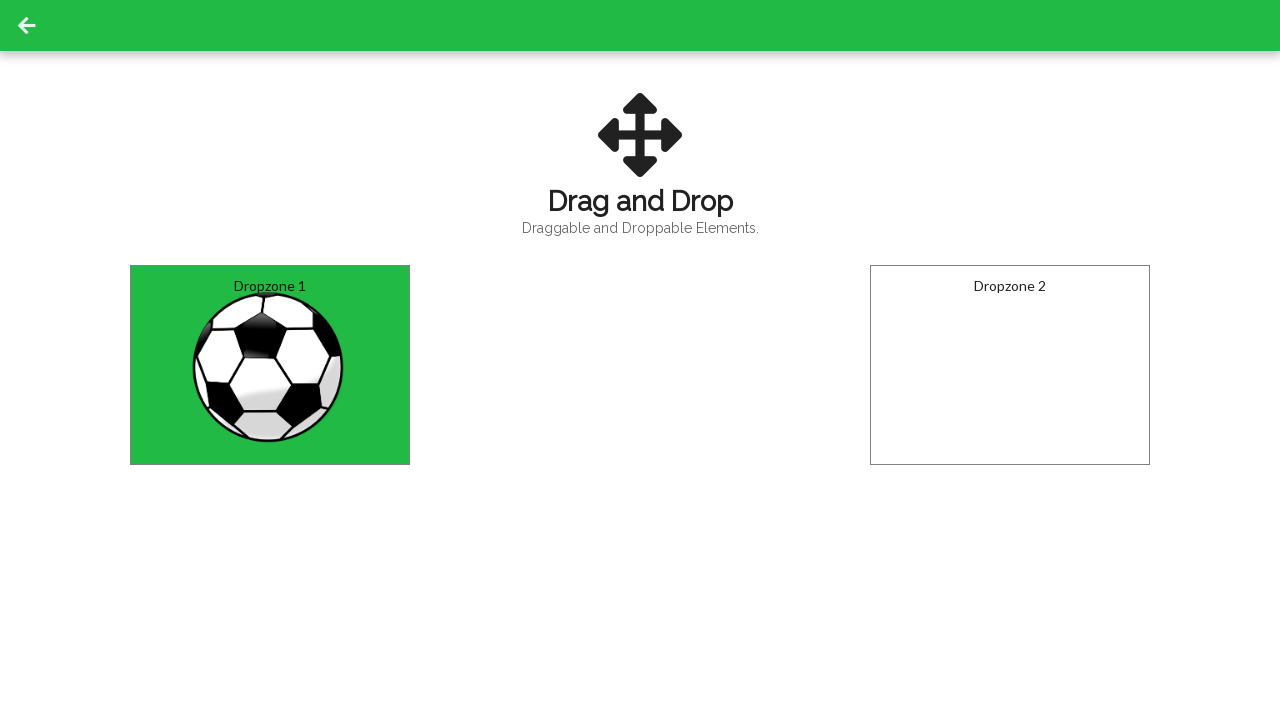

Verified ball was successfully dropped in box1
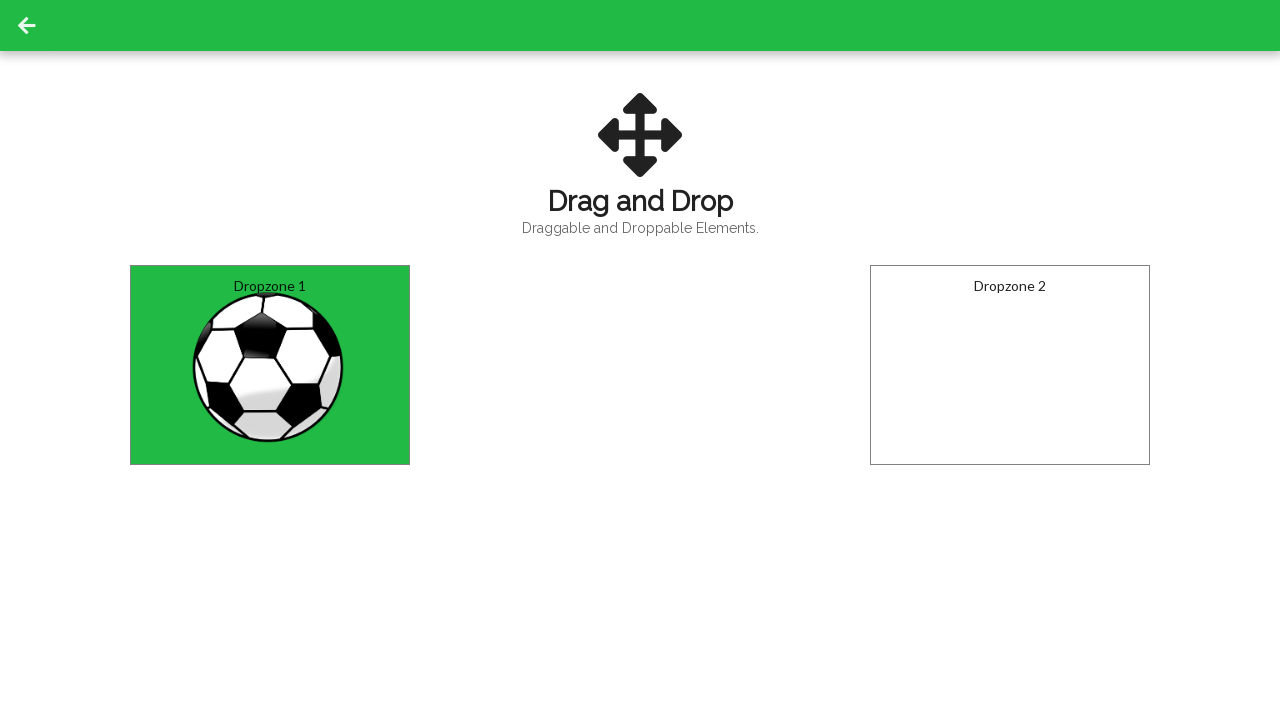

Dragged ball to second drop zone at (1010, 365)
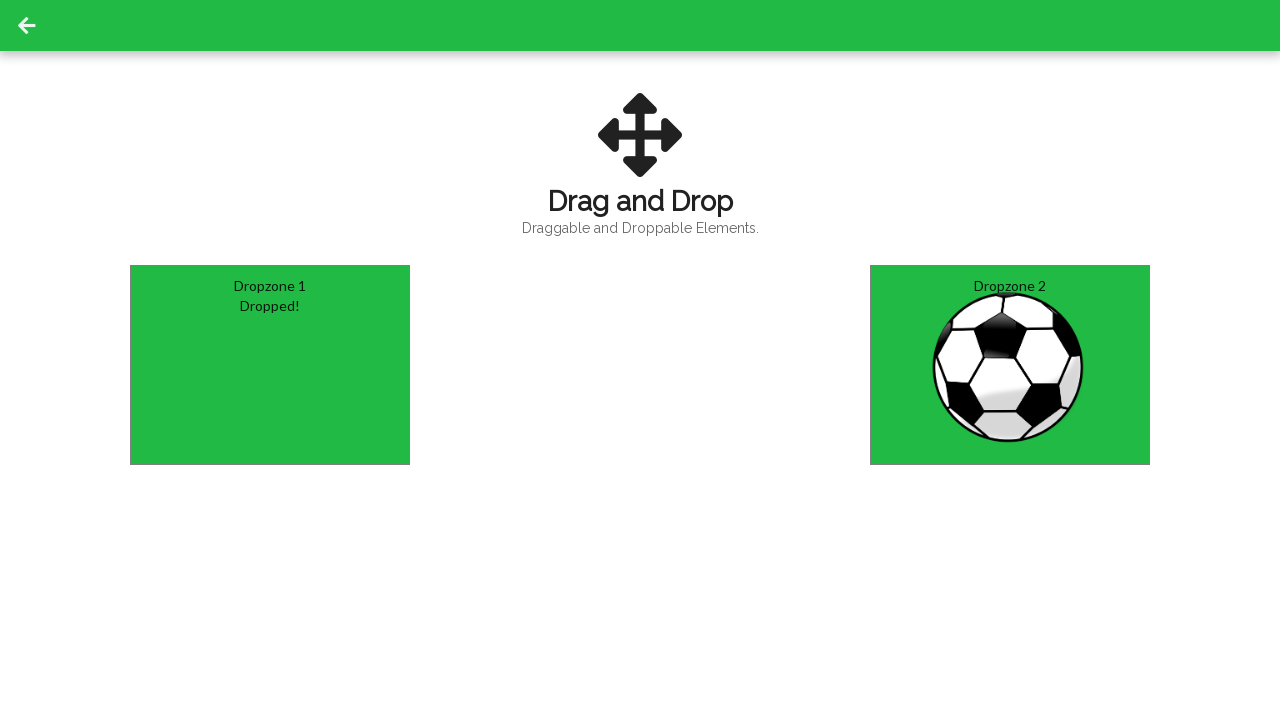

Verified ball was successfully dropped in box2
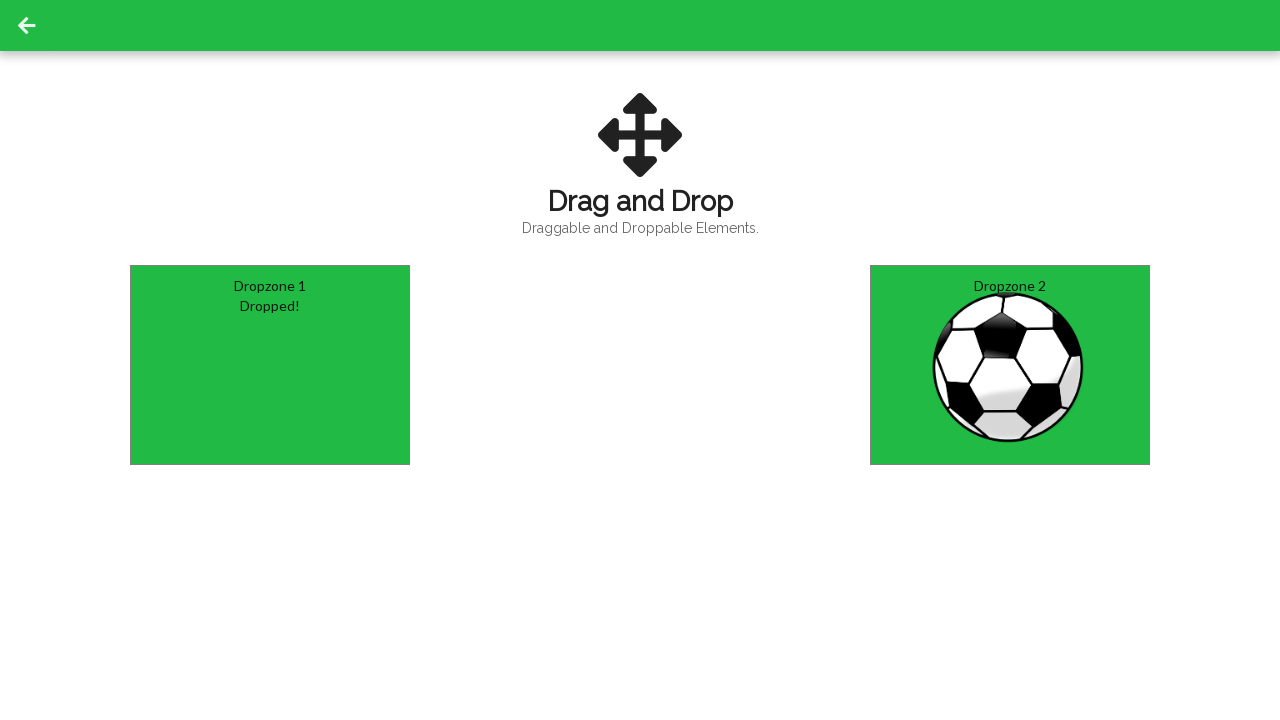

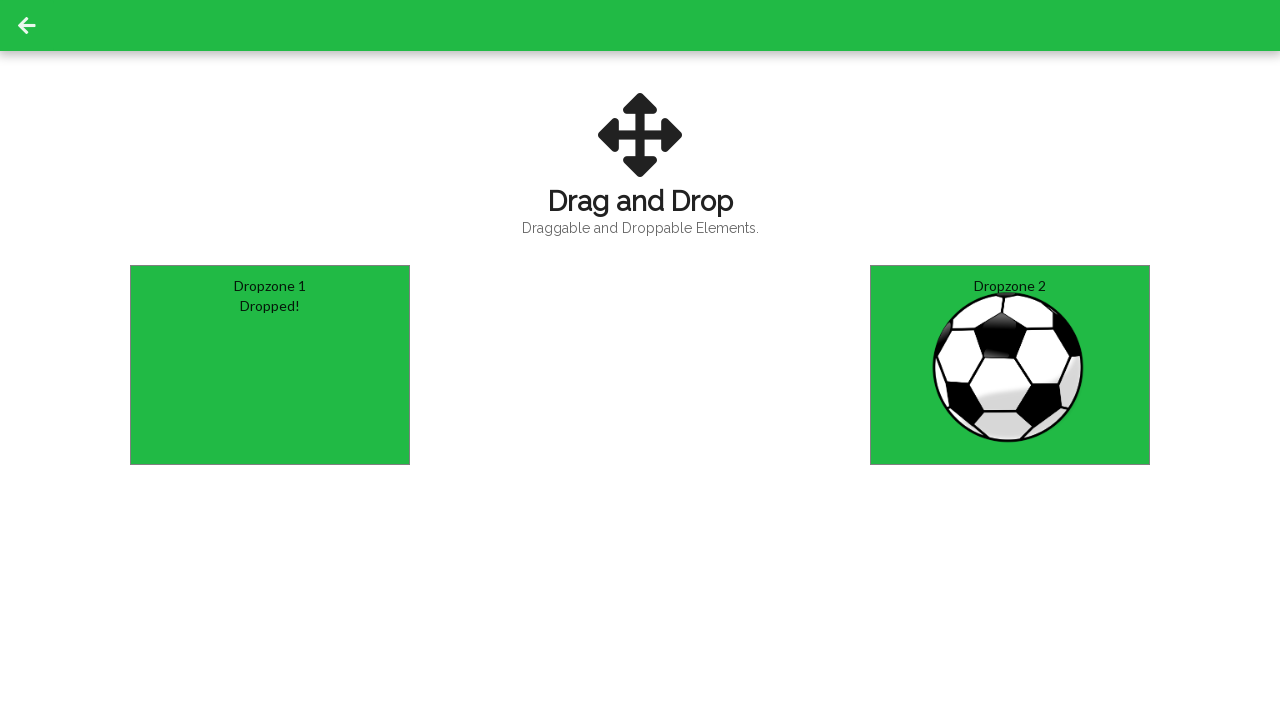